Tests the contact form on the university website by scrolling to the contact link in the footer, clicking it, filling out all form fields (first name, last name, email, subject, message), and submitting the form to verify it redirects to the processing page.

Starting URL: https://www.ue.ba

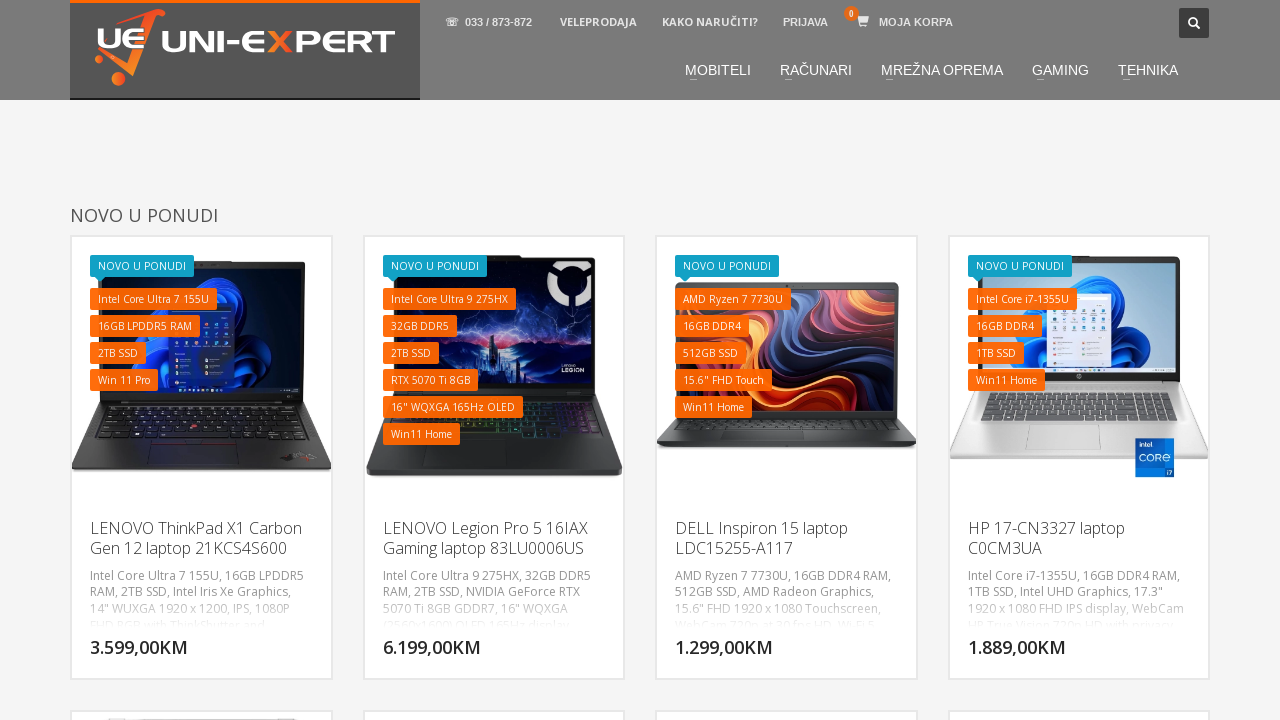

Scrolled down 600px to reveal footer area
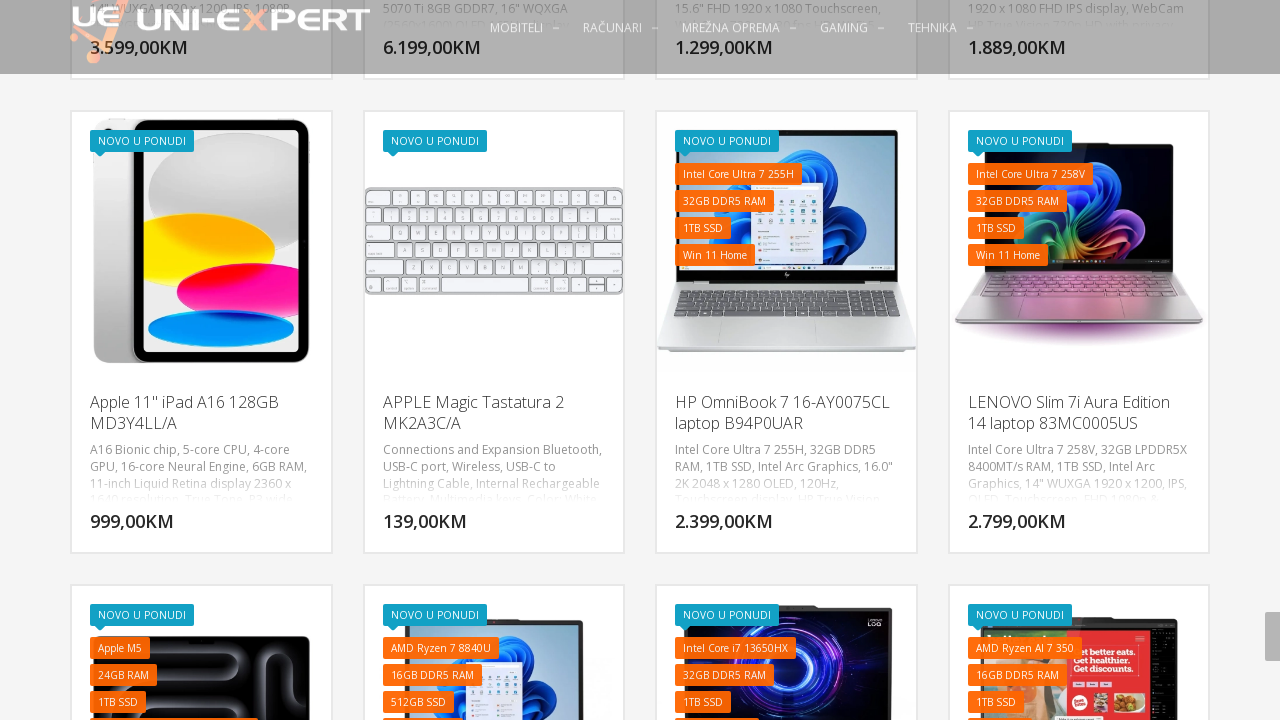

Clicked contact form link in footer at (819, 522) on xpath=//*[@id='footer']/div/div[1]/div[2]/div/div[1]/p[1]/strong[2]/a
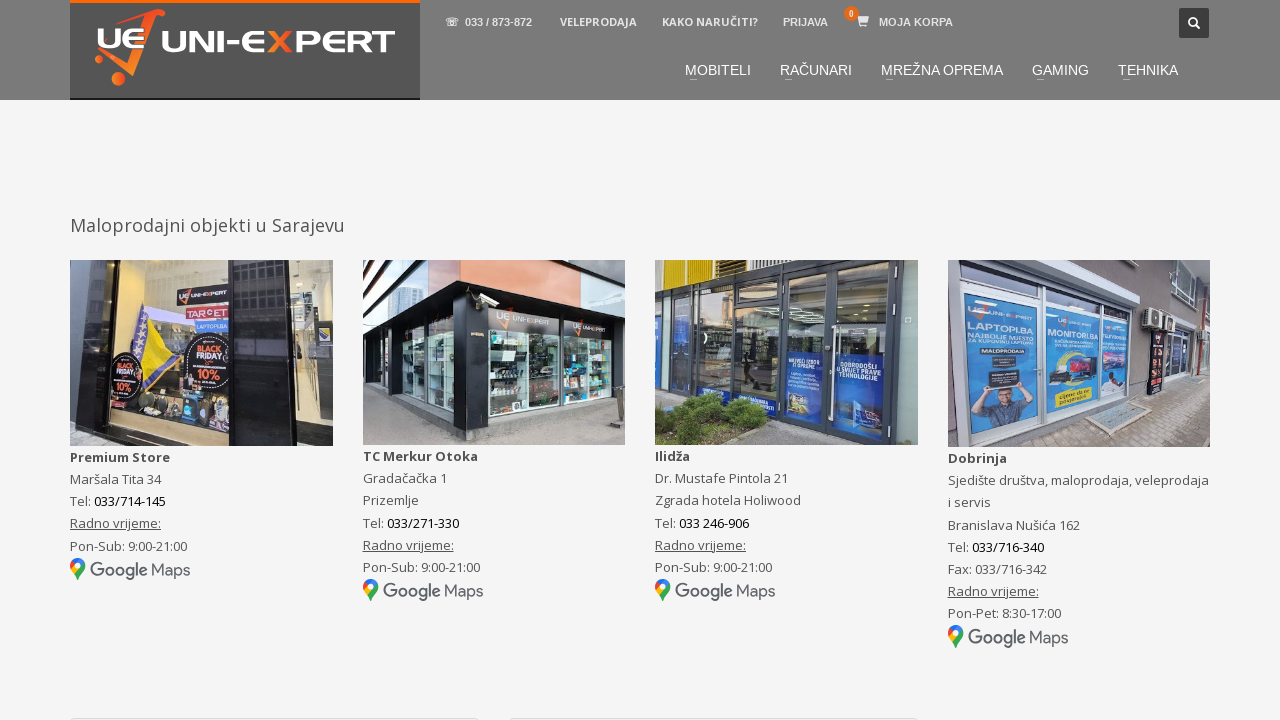

Contact form page loaded and first name field is visible
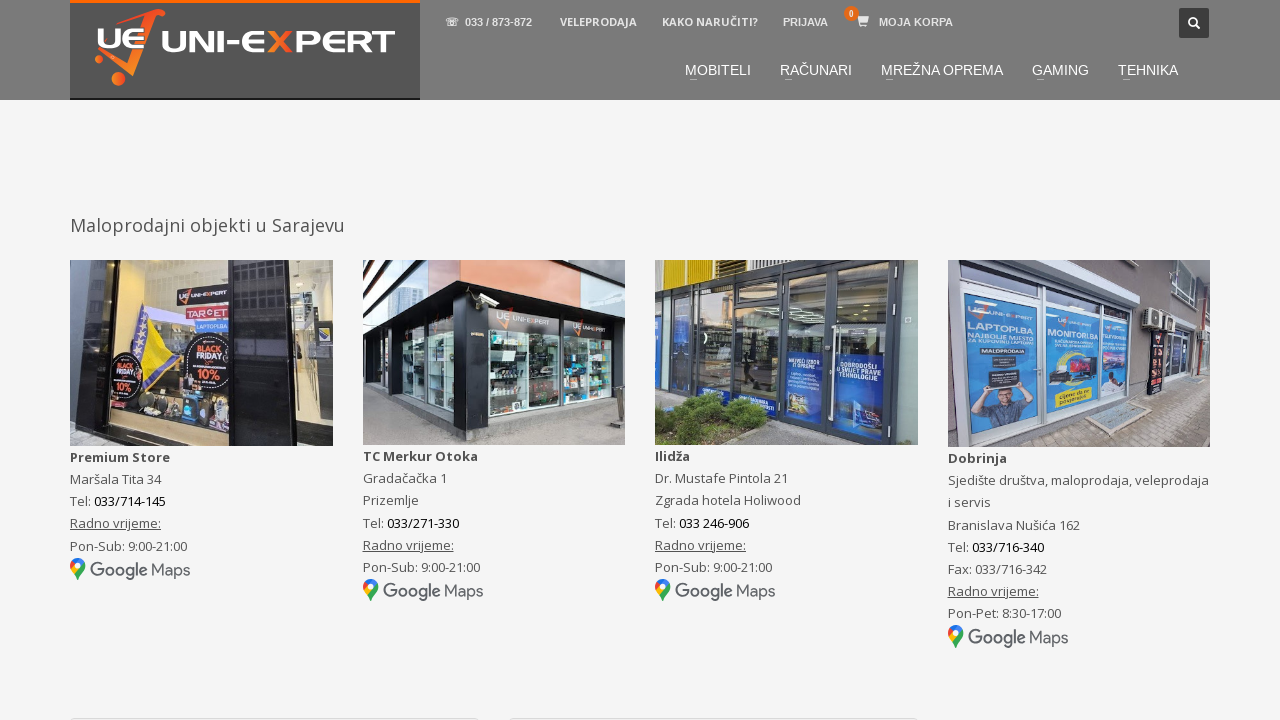

Filled first name field with 'Marko' on #cf_name
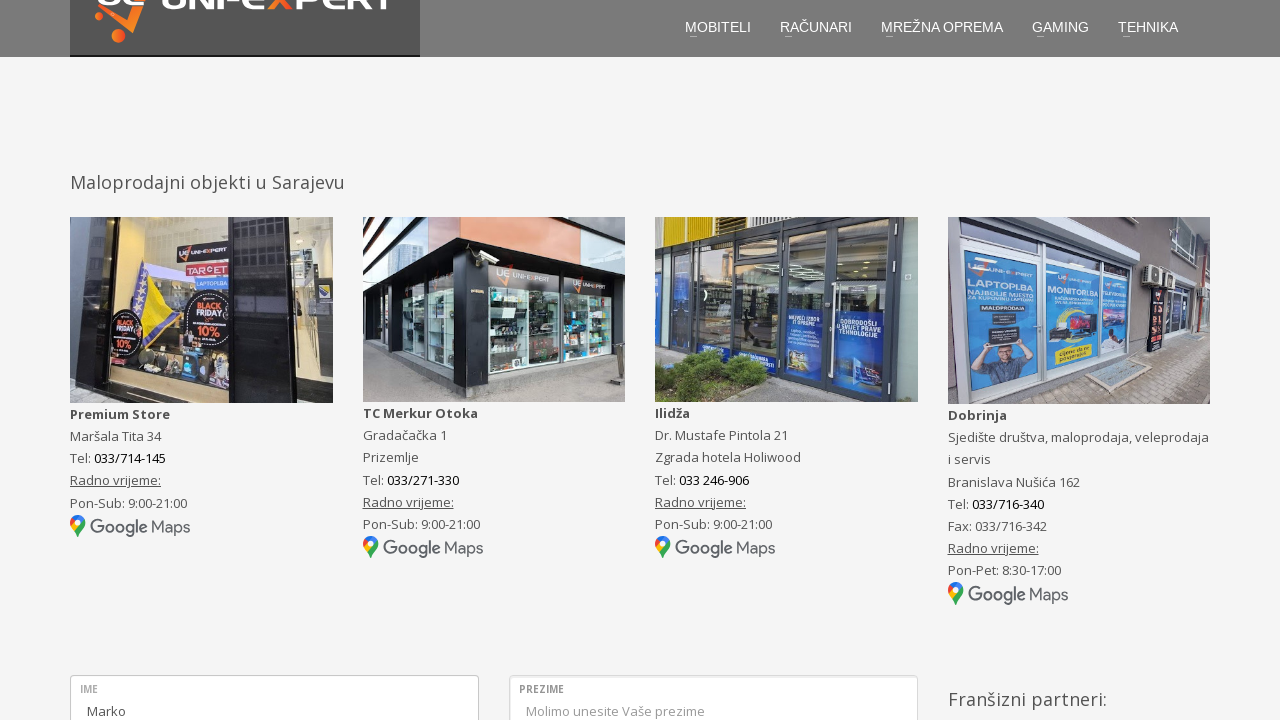

Filled last name field with 'Markovic' on #cf_lastname
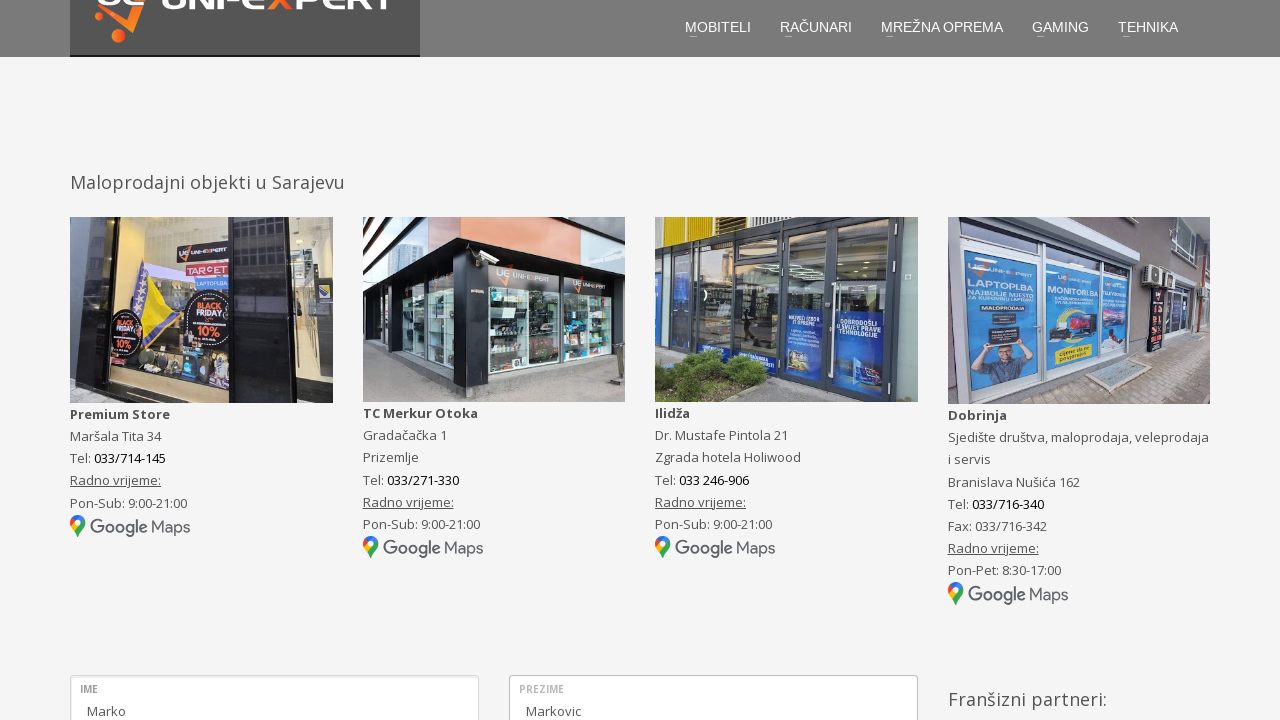

Filled email field with 'marko.markovic@example.com' on #cf_email
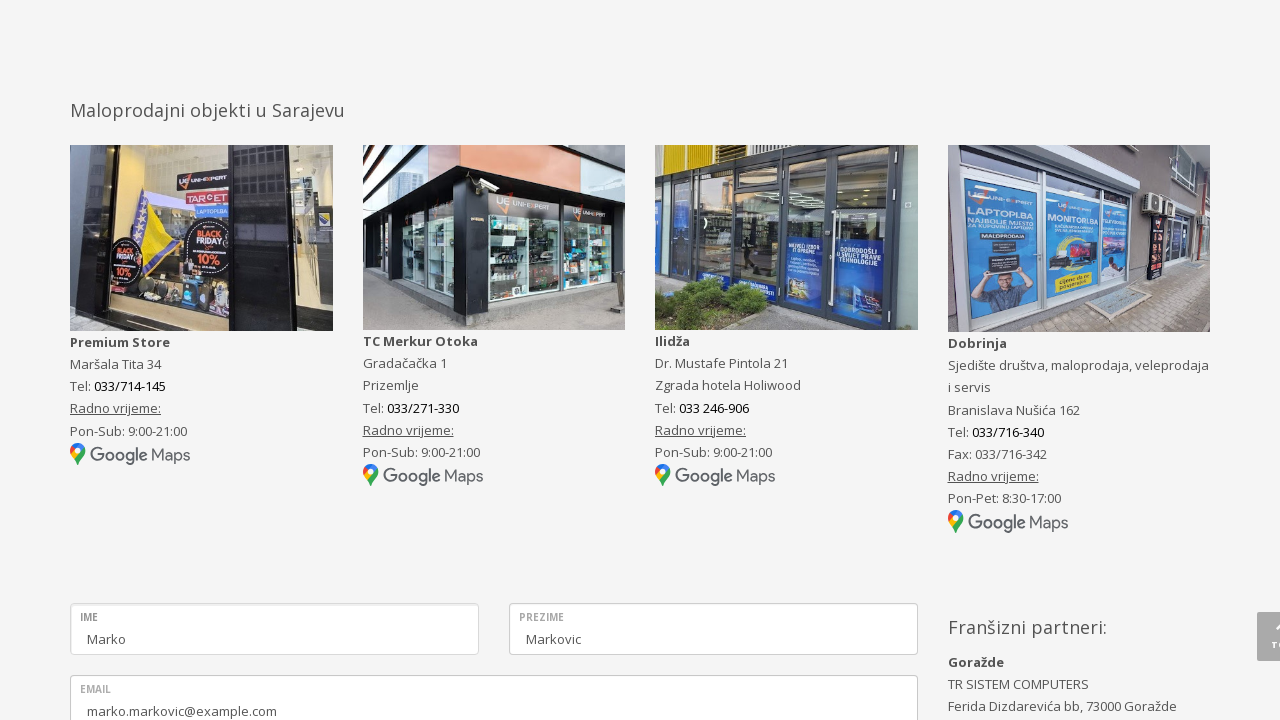

Filled subject field with 'Inquiry about University Programs' on #cf_subject
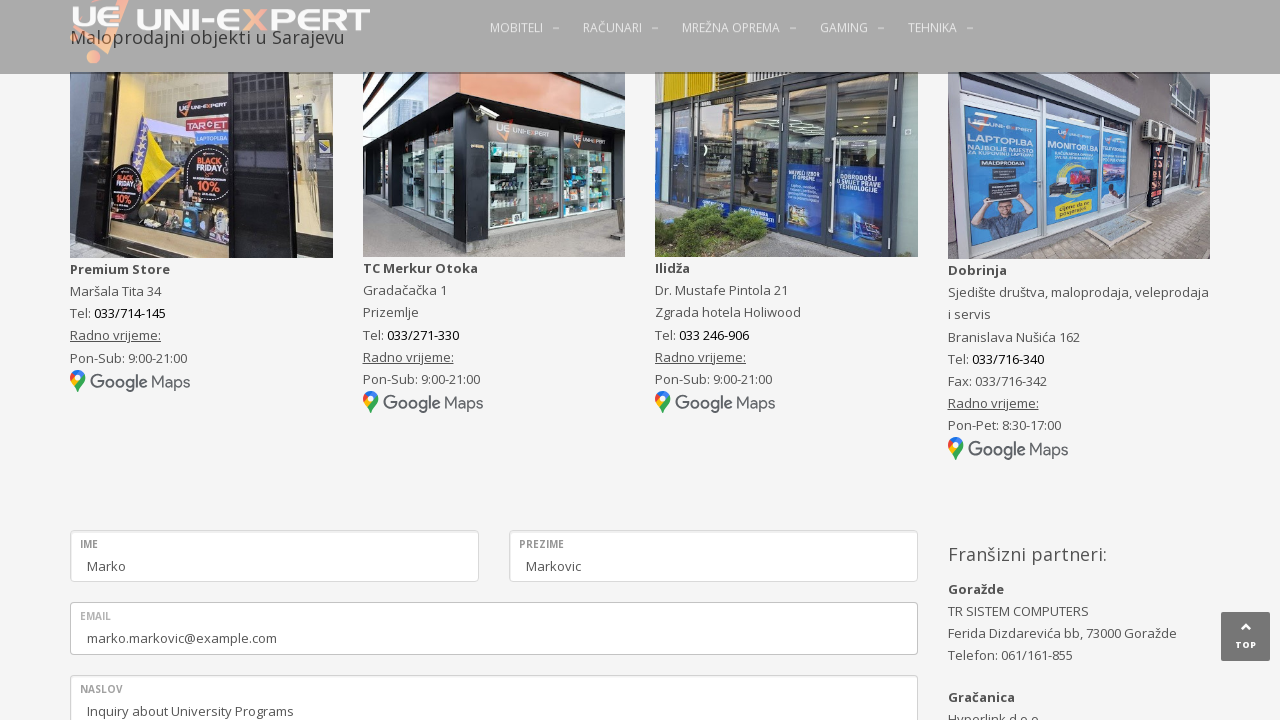

Filled message field with inquiry text on #cf_message
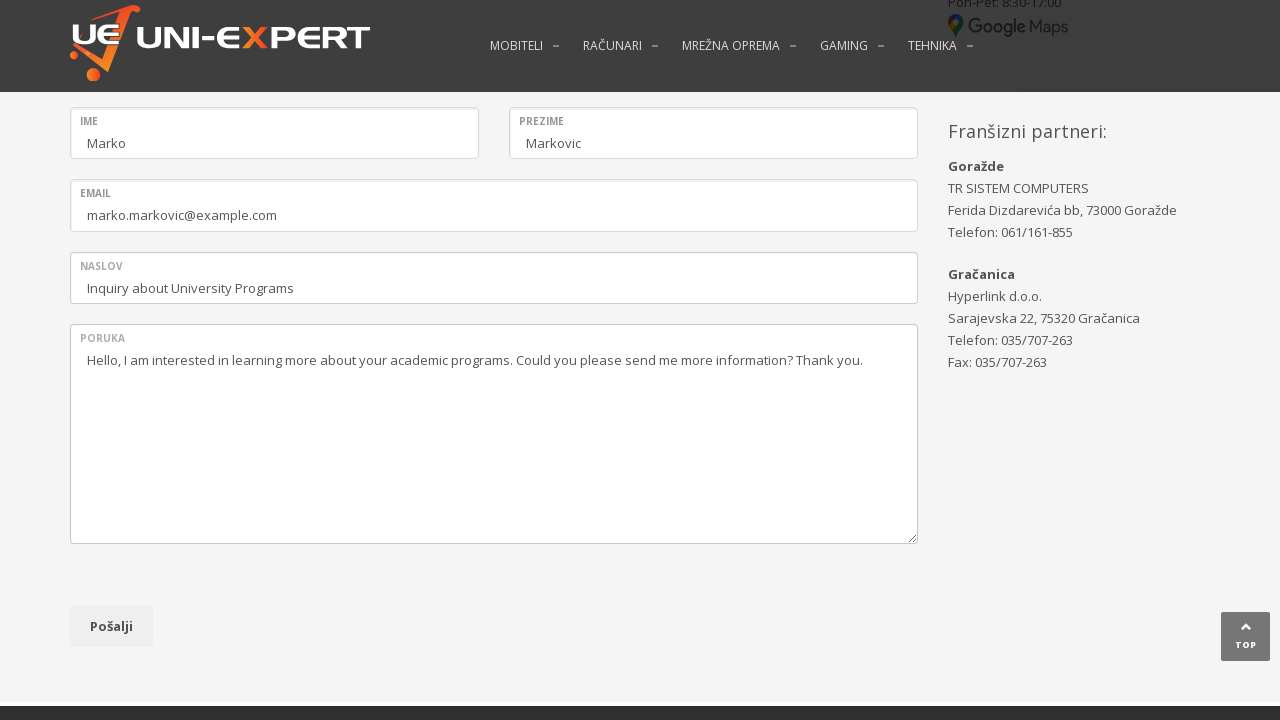

Clicked send button to submit contact form at (112, 626) on xpath=//*[@id='page_wrapper']/section[2]/div/div/div[1]/div/form/p[8]/button
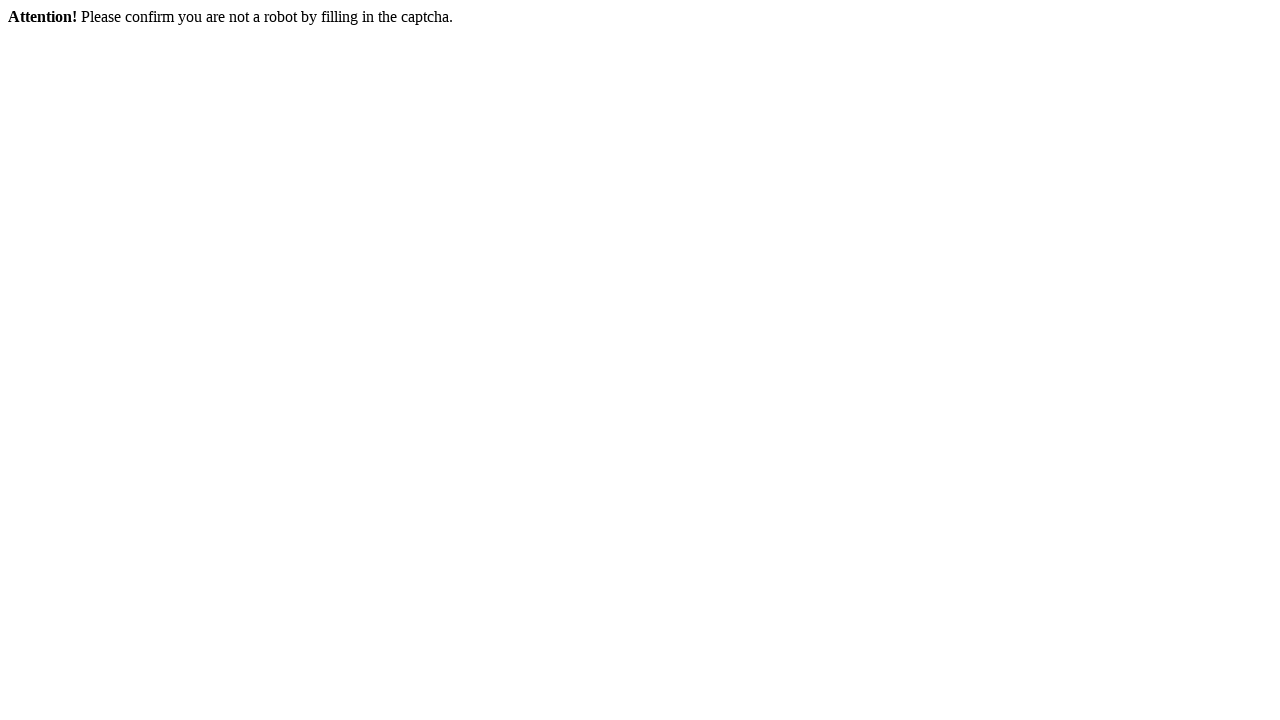

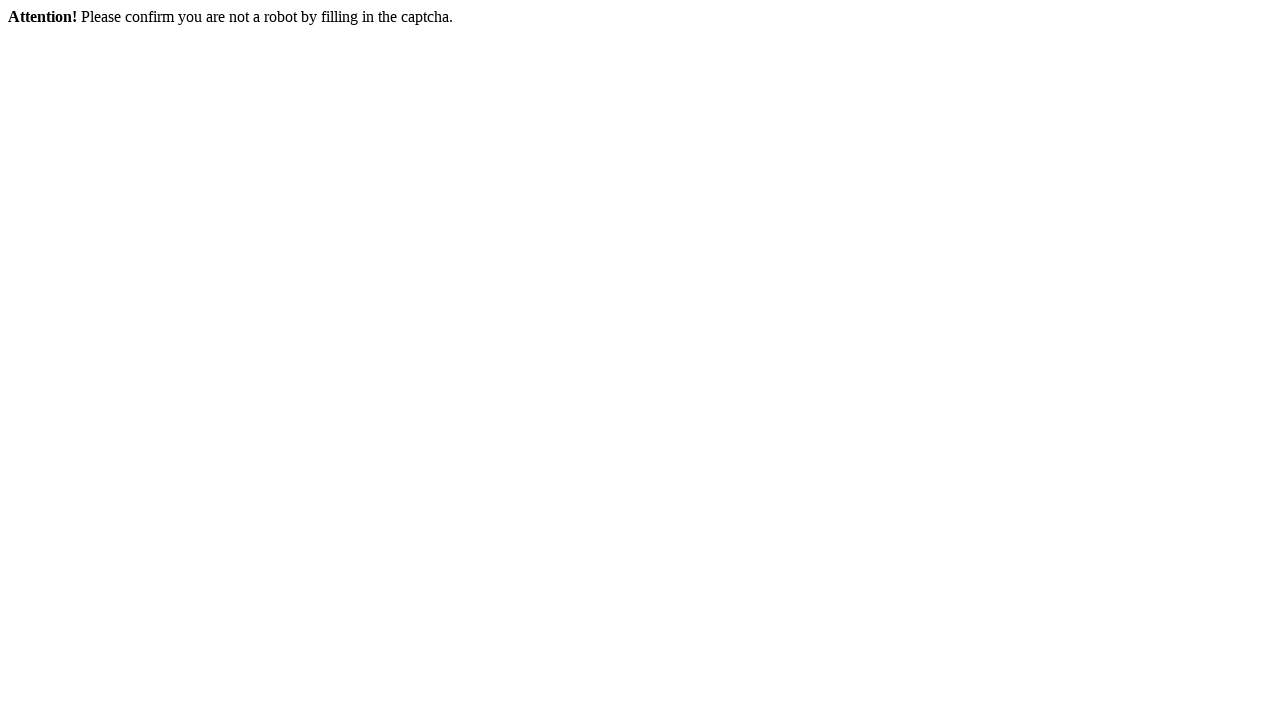